Tests click counter functionality by clicking the "Click Me!" button 5 times and verifying the counter displays the correct count of 5

Starting URL: https://qaclickcounter.ccbp.tech/

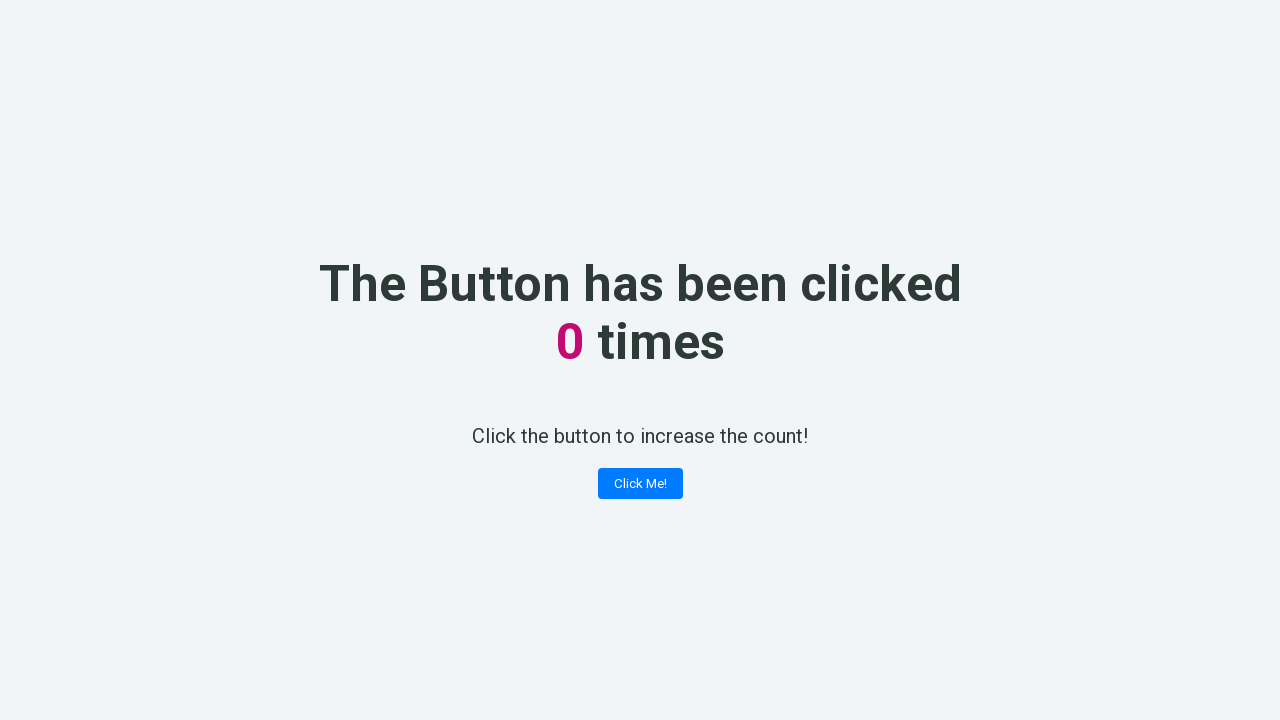

Clicked 'Click Me!' button (click 1 of 5) at (640, 484) on .button
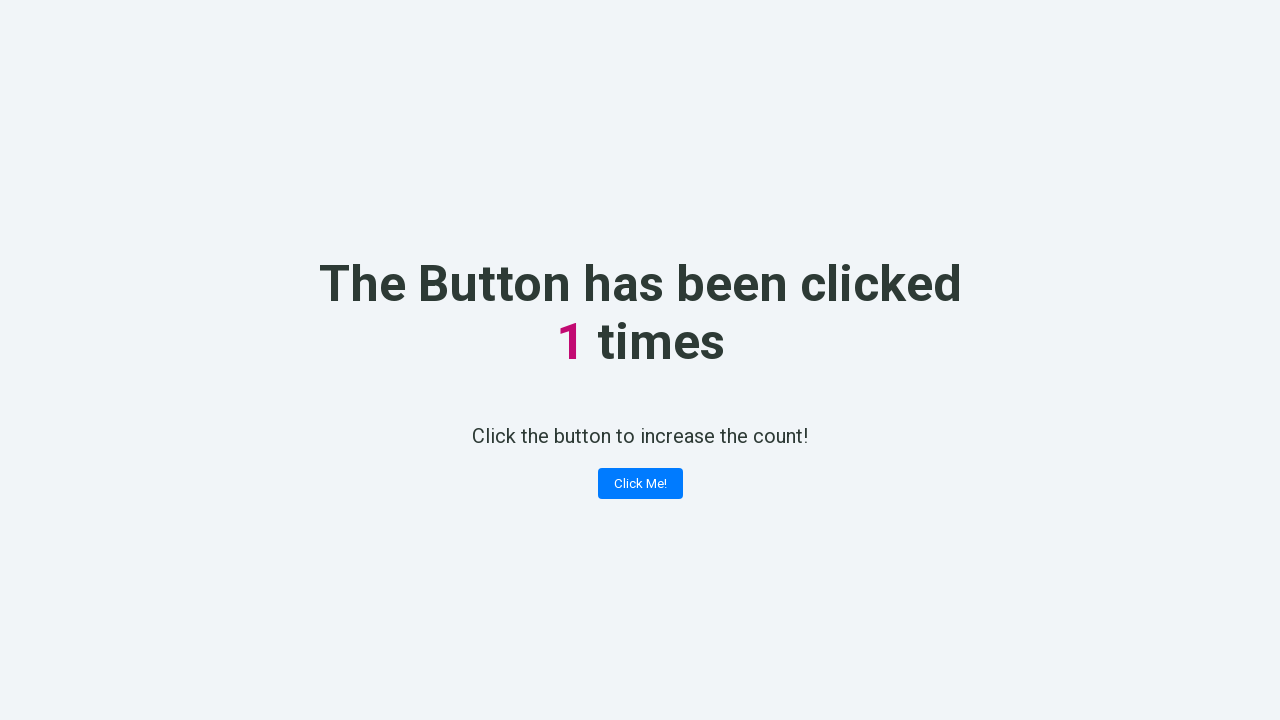

Clicked 'Click Me!' button (click 2 of 5) at (640, 484) on .button
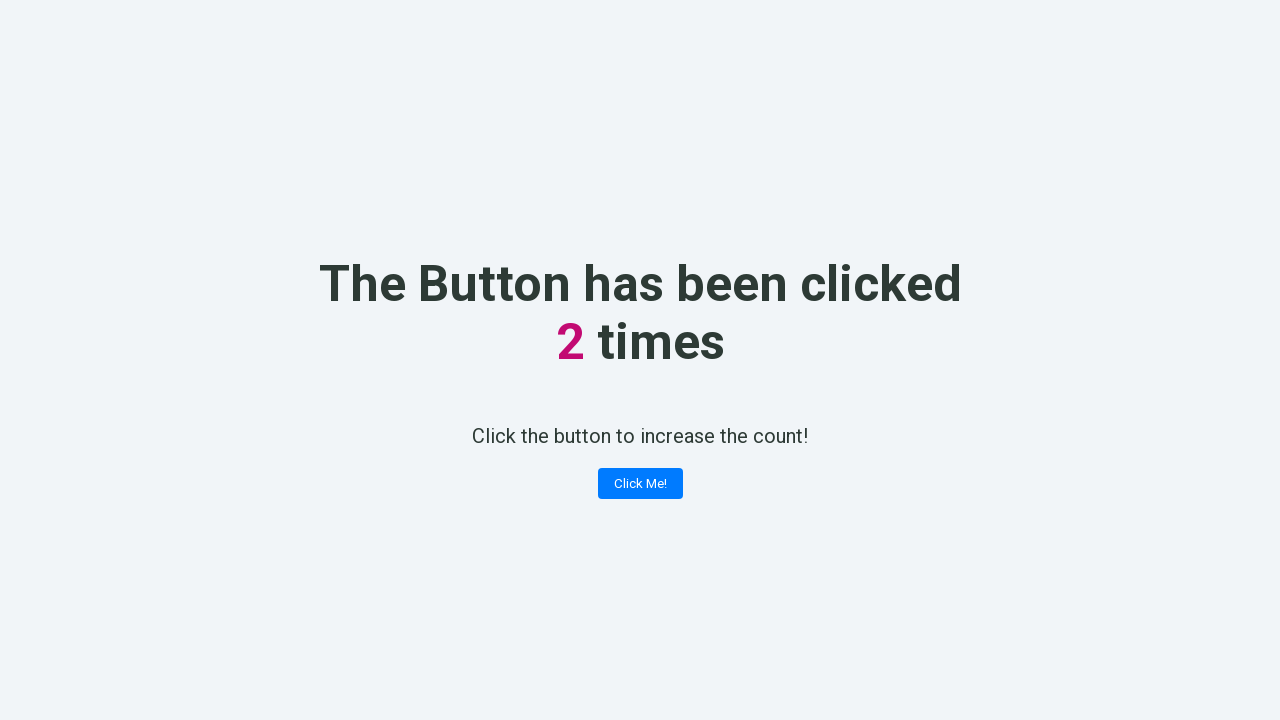

Clicked 'Click Me!' button (click 3 of 5) at (640, 484) on .button
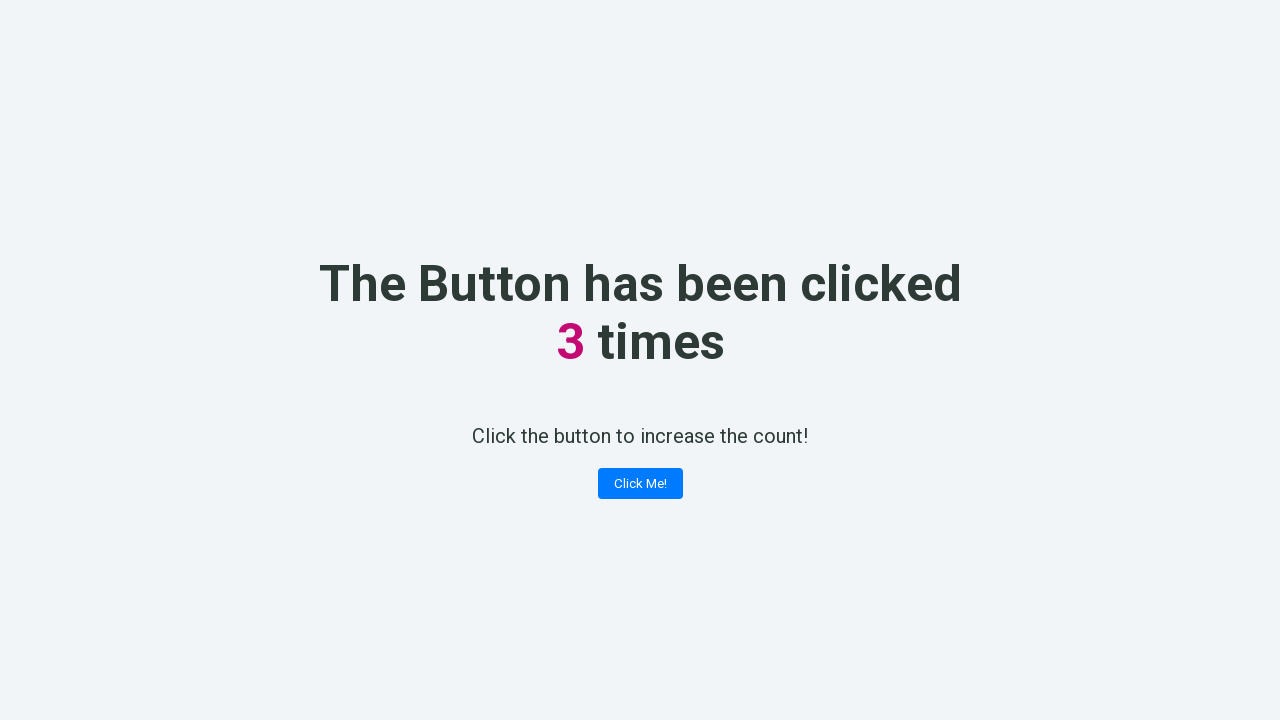

Clicked 'Click Me!' button (click 4 of 5) at (640, 484) on .button
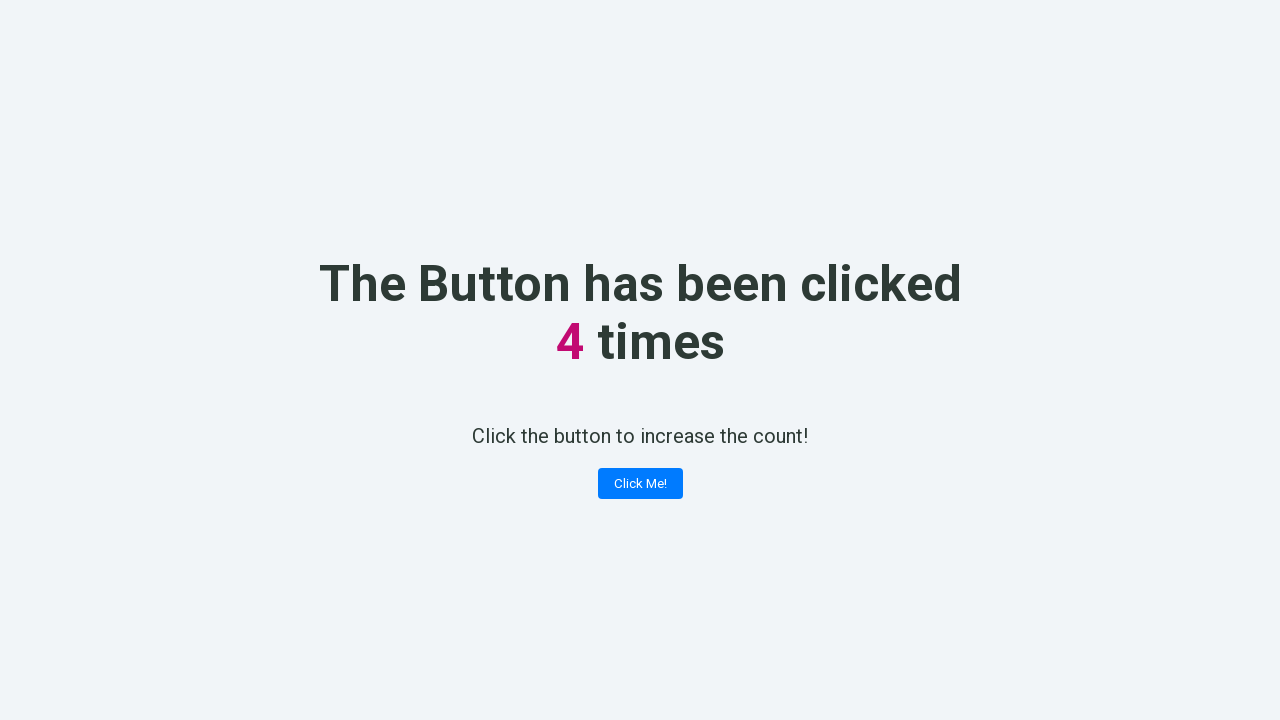

Clicked 'Click Me!' button (click 5 of 5) at (640, 484) on .button
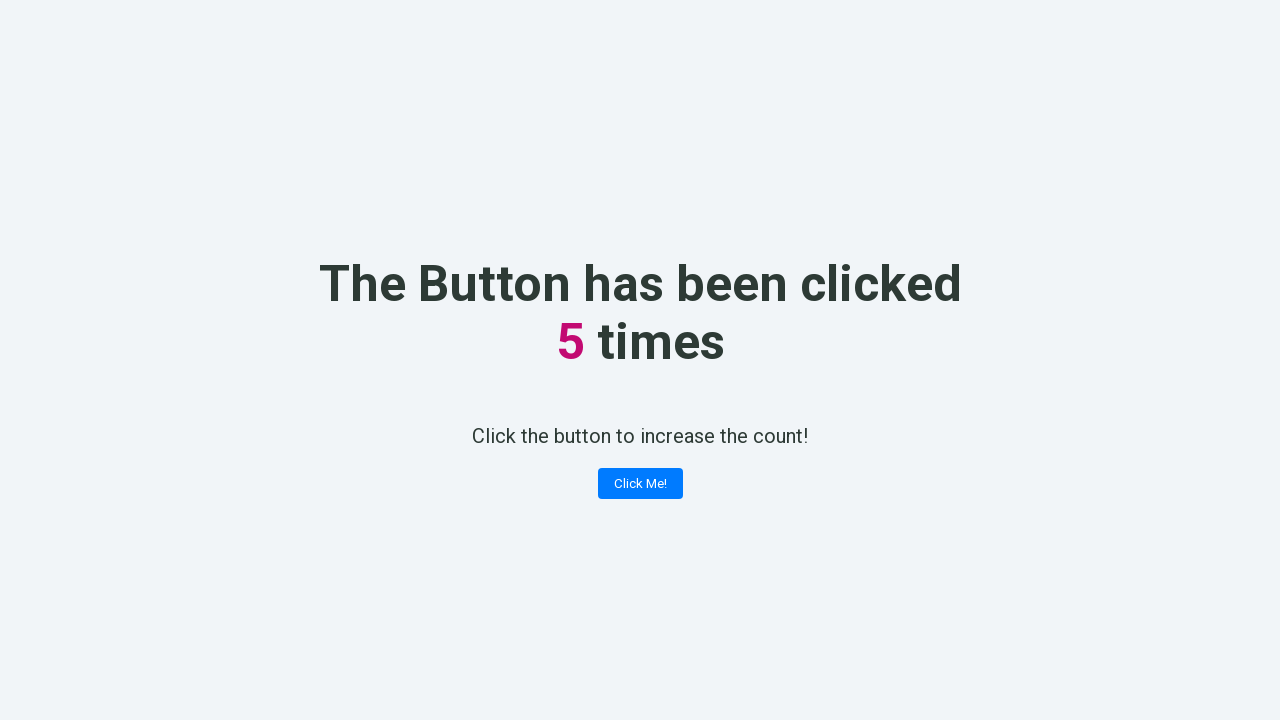

Counter value element loaded
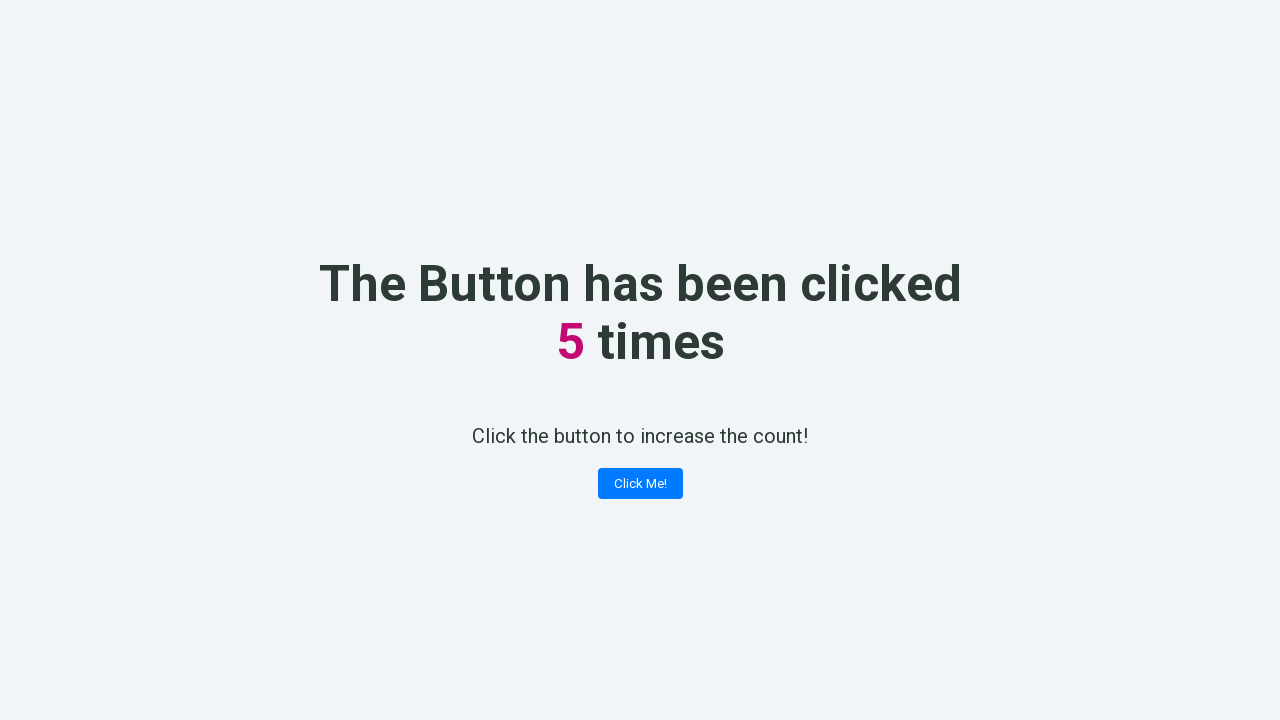

Retrieved counter text: 5
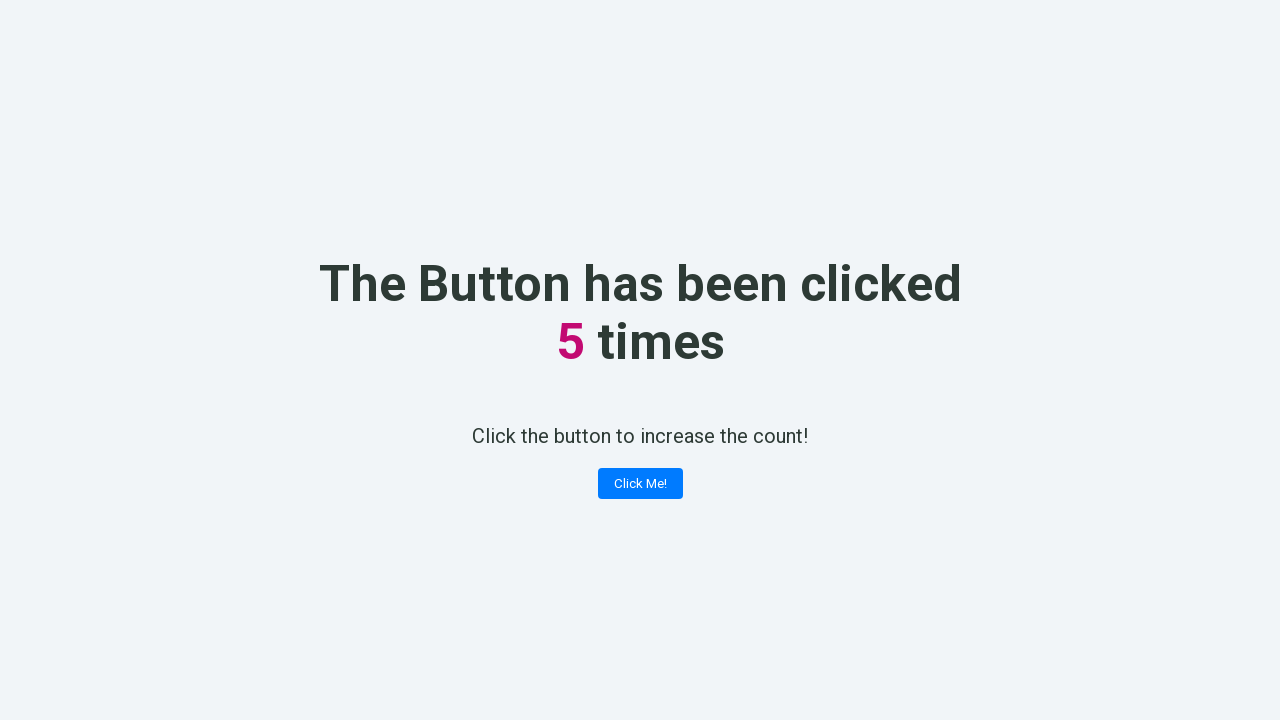

Verified counter value is 5 (matches expected 5)
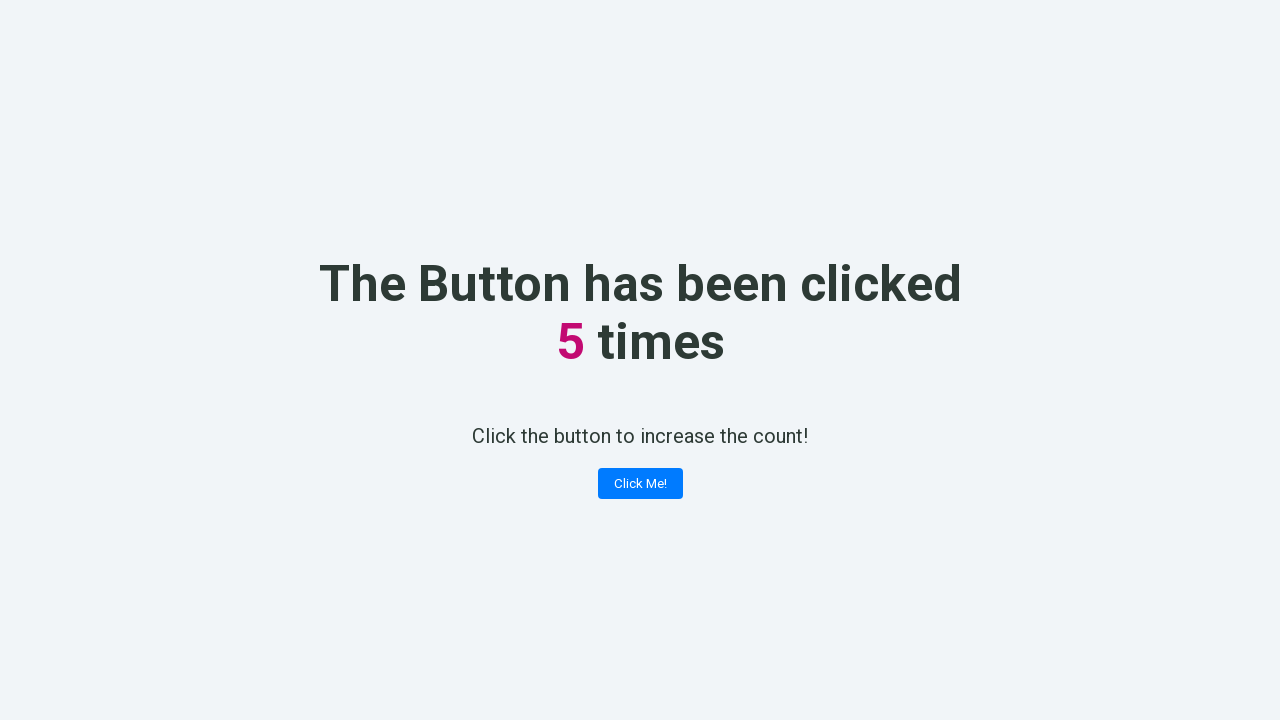

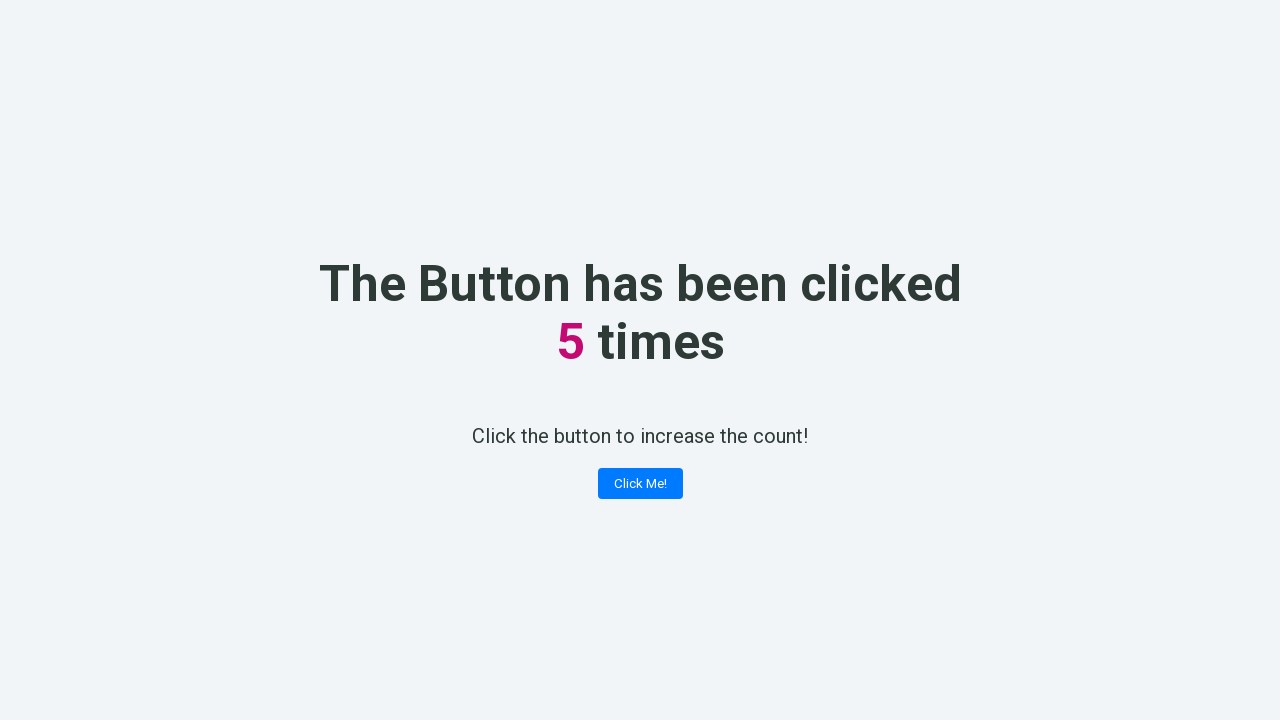